Tests filling out a practice form with personal information including name, email, gender, phone number, date of birth, and subjects selection on the DemoQA automation practice form.

Starting URL: https://demoqa.com/automation-practice-form

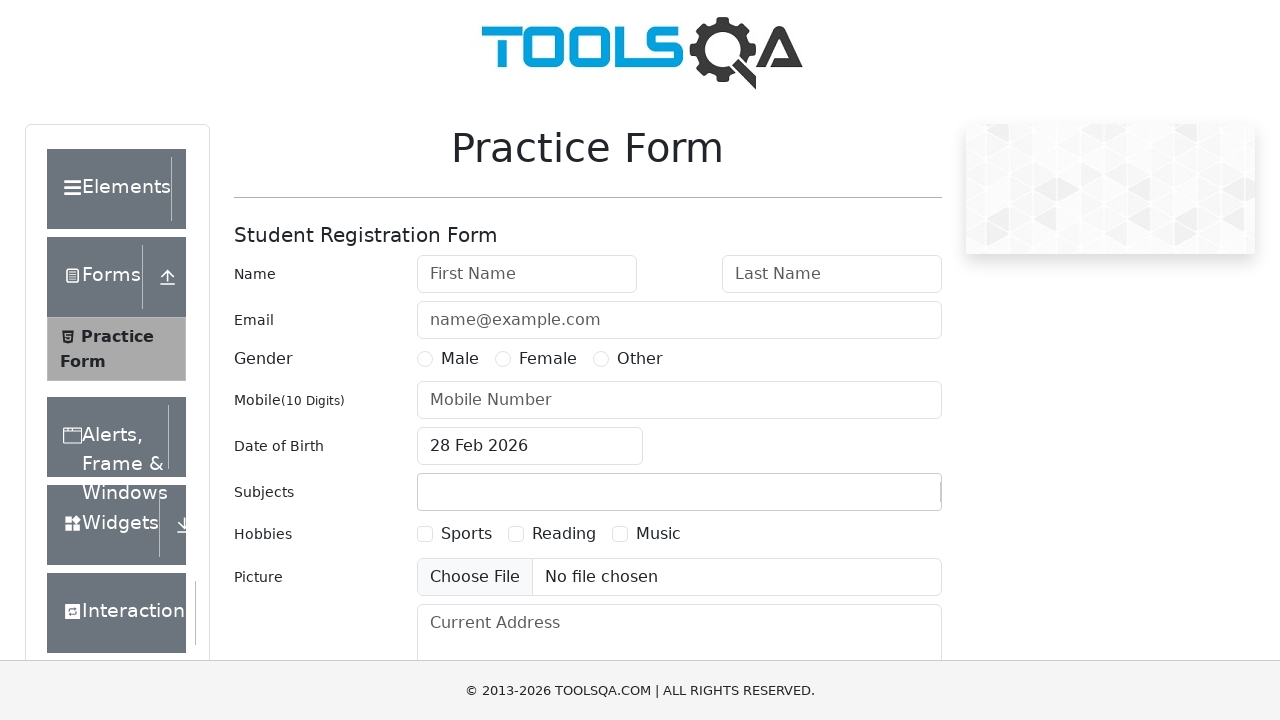

Filled first name with 'Ivan' on #firstName
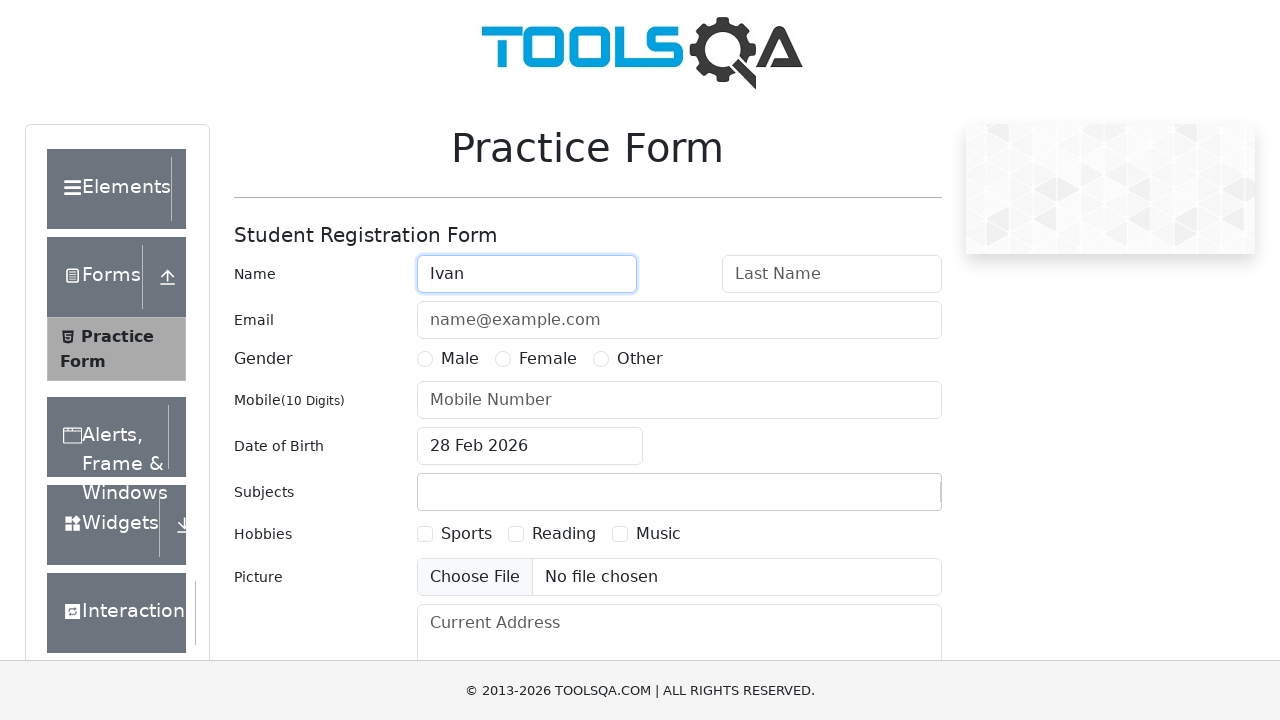

Filled last name with 'Ivanov' on #lastName
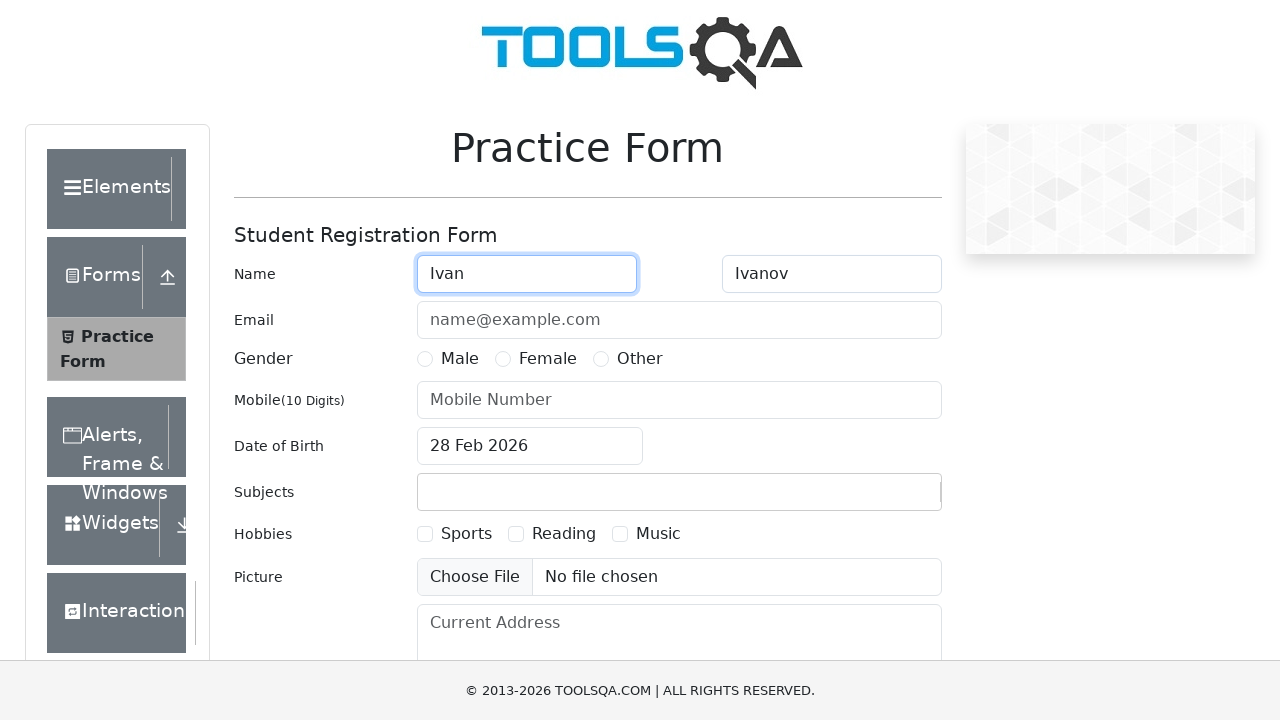

Filled email with 'ivanov@ivanov.com' on #userEmail
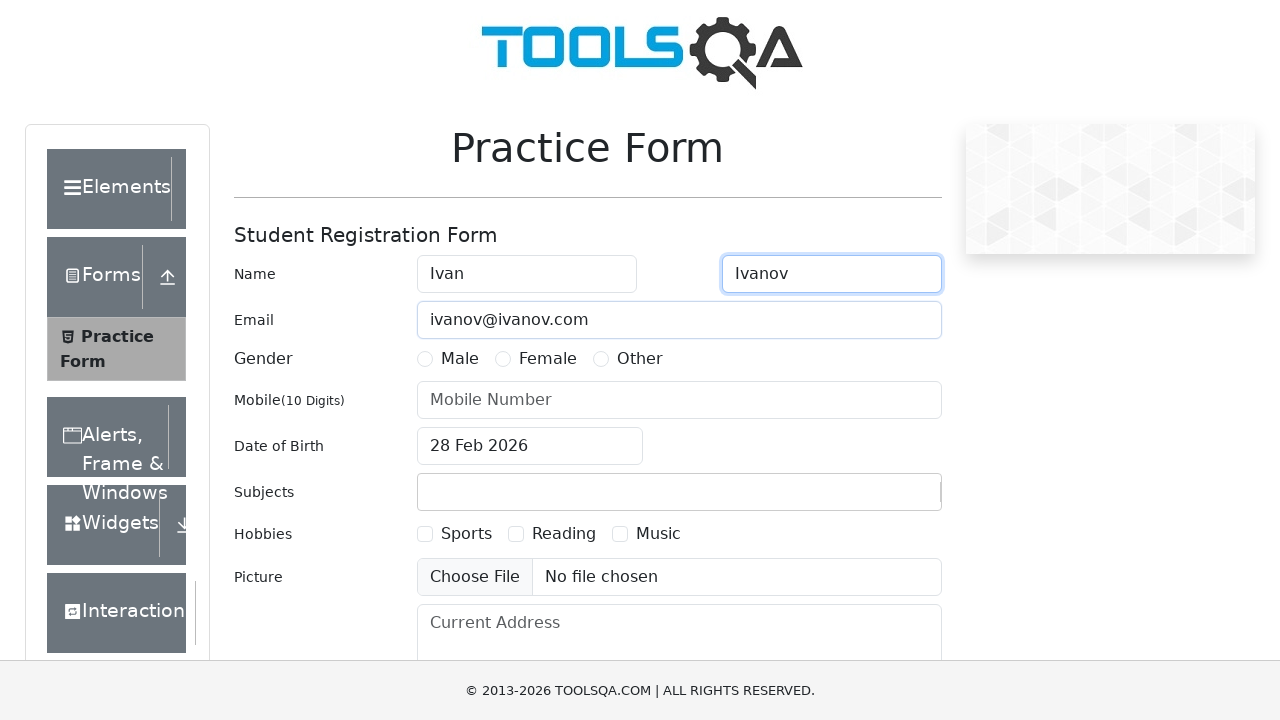

Selected Male gender option at (460, 359) on #genterWrapper input[value='Male'] + label
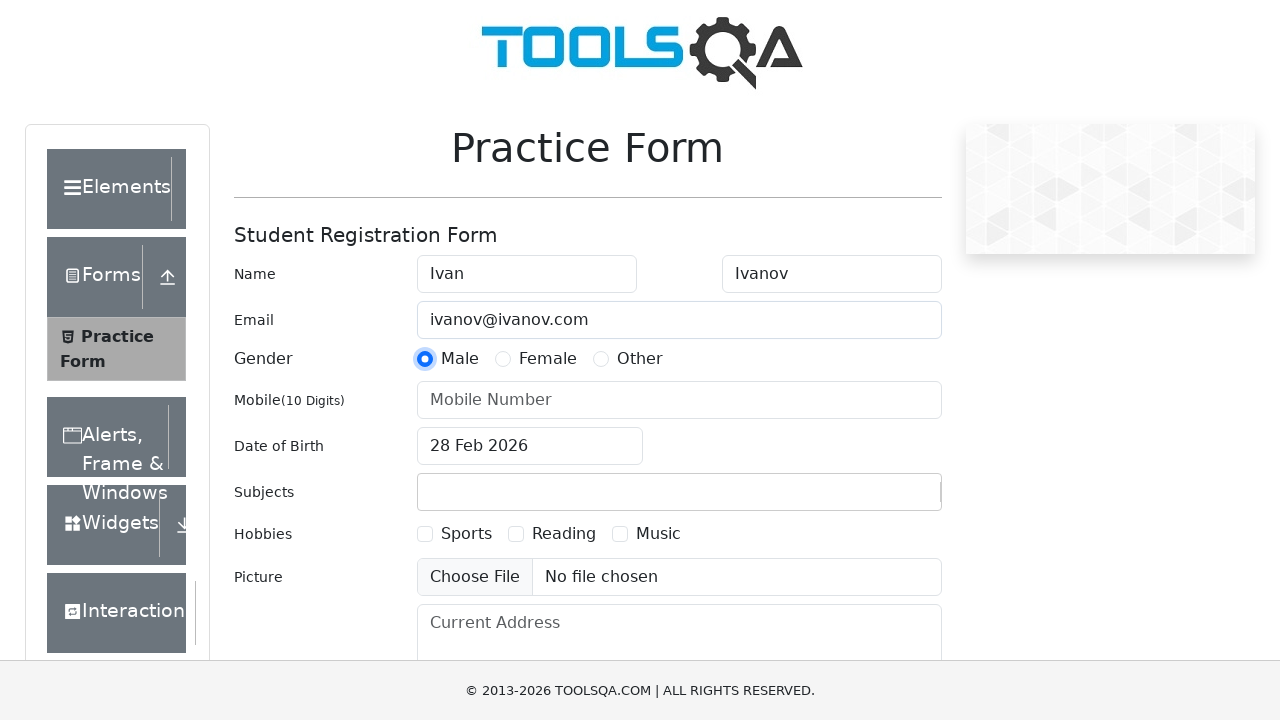

Filled mobile number with '1234567890' on #userNumber
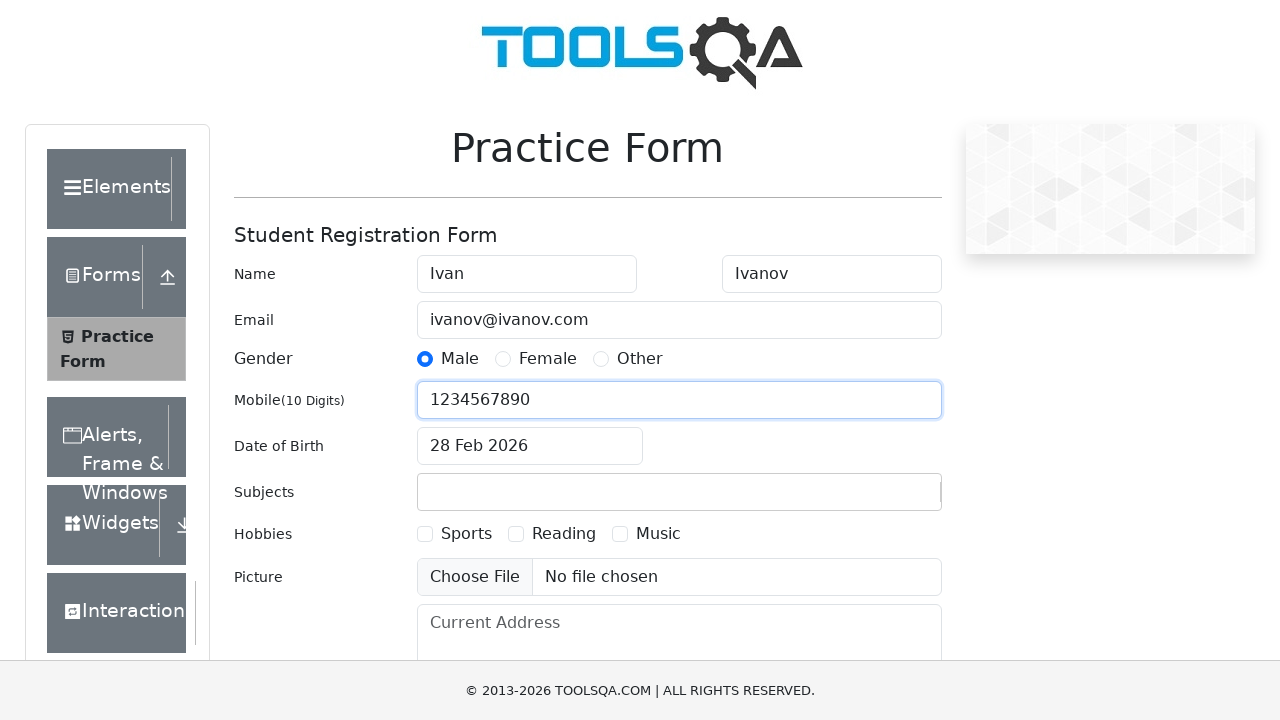

Clicked date of birth input to open date picker at (530, 446) on #dateOfBirthInput
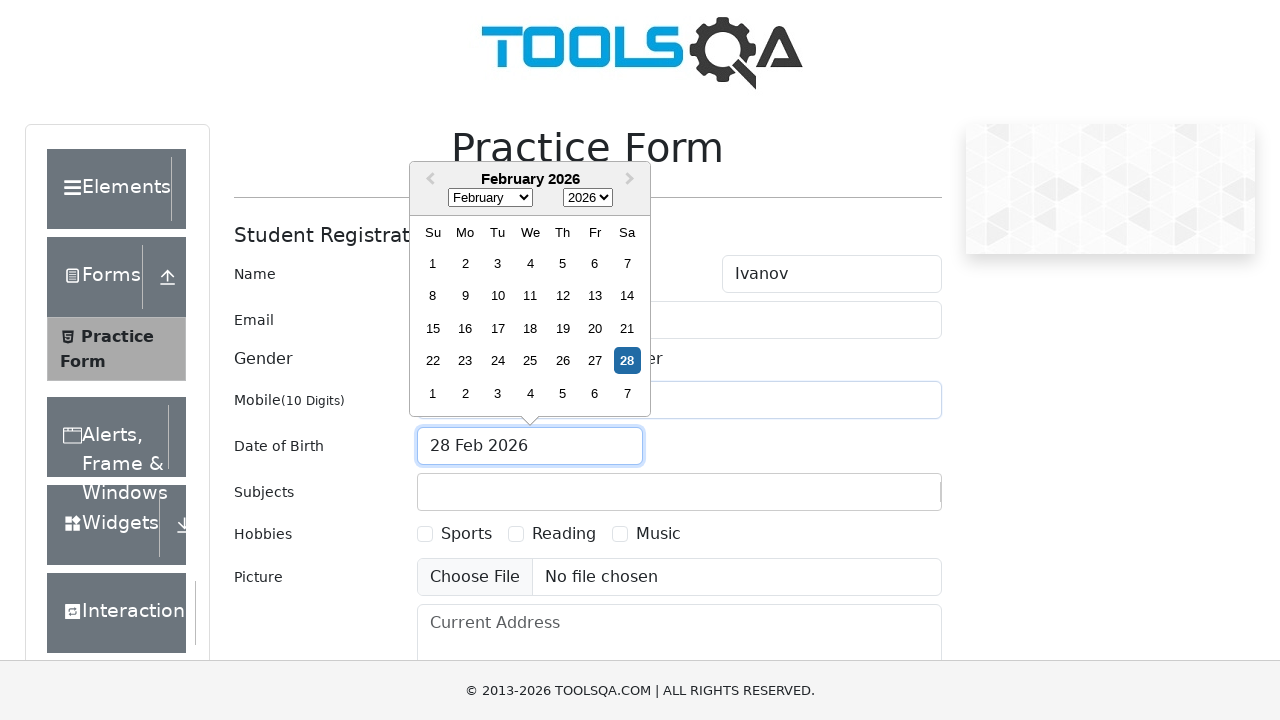

Selected year 2000 from date picker on .react-datepicker__year-select
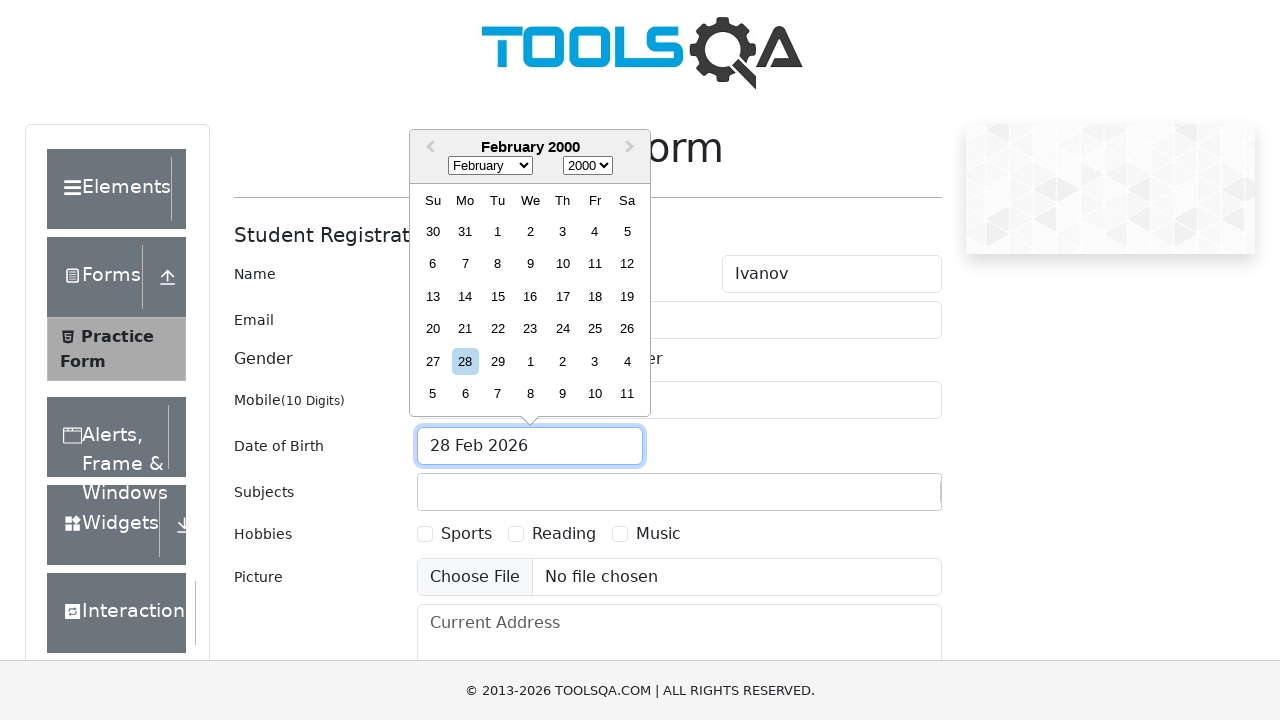

Selected February from date picker on .react-datepicker__month-select
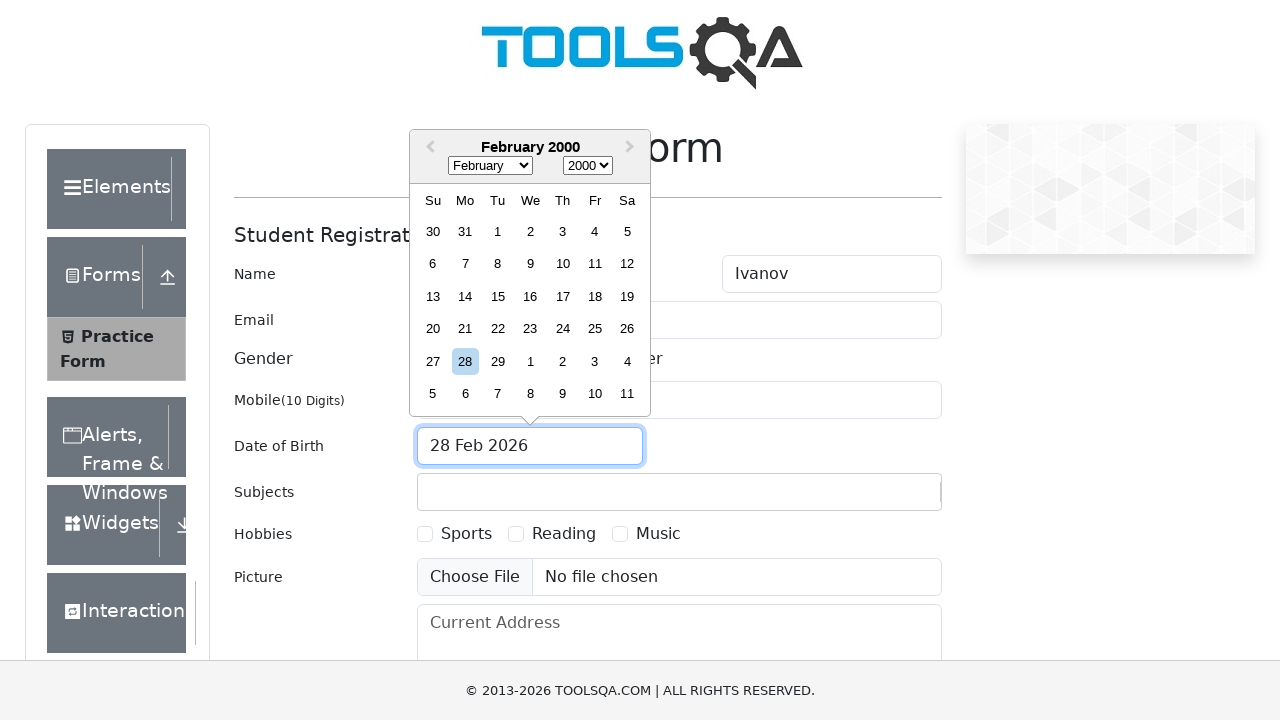

Selected day 2 from date picker at (530, 231) on .react-datepicker__day--002
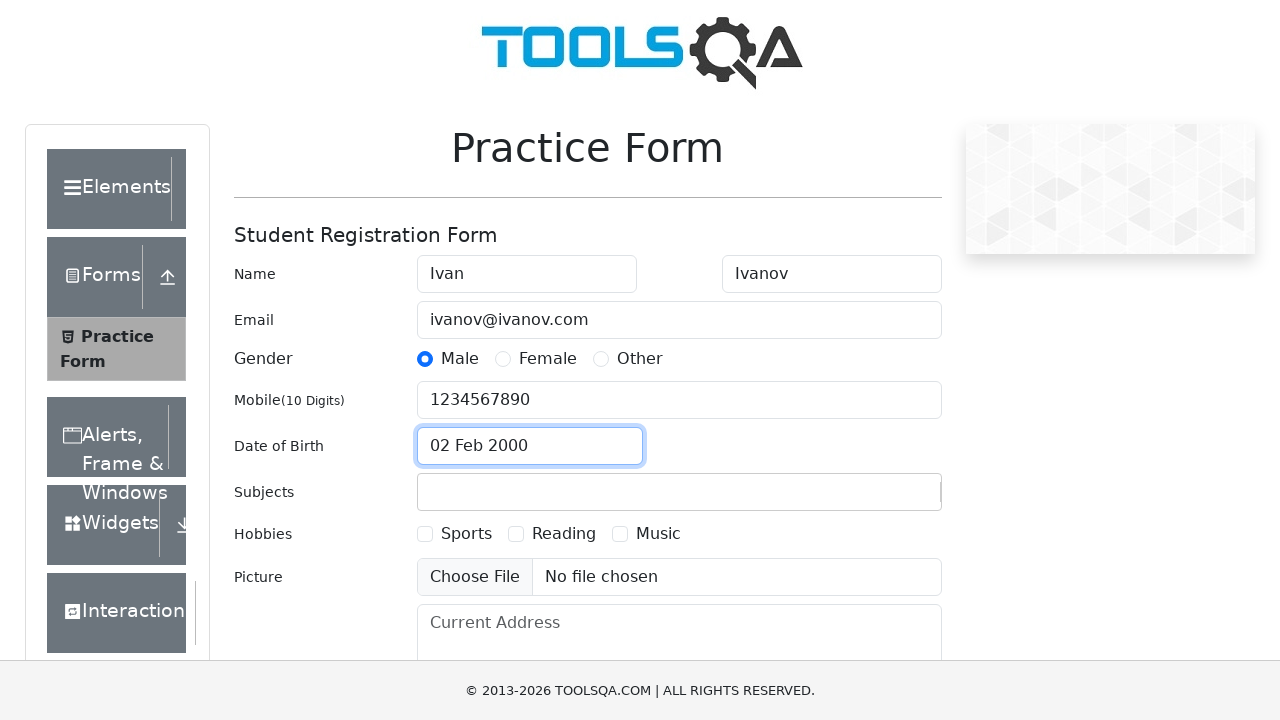

Filled subjects input with 'Chemistry' on #subjectsInput
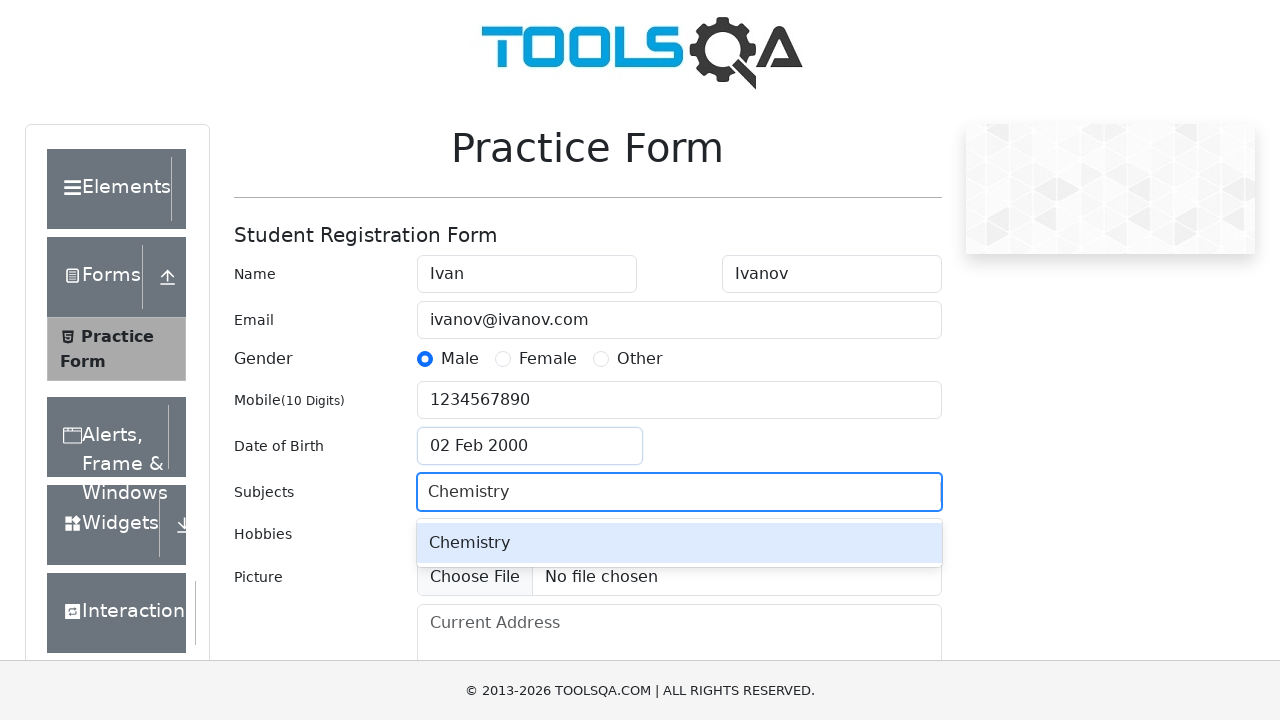

Pressed Enter to confirm Chemistry subject selection on #subjectsInput
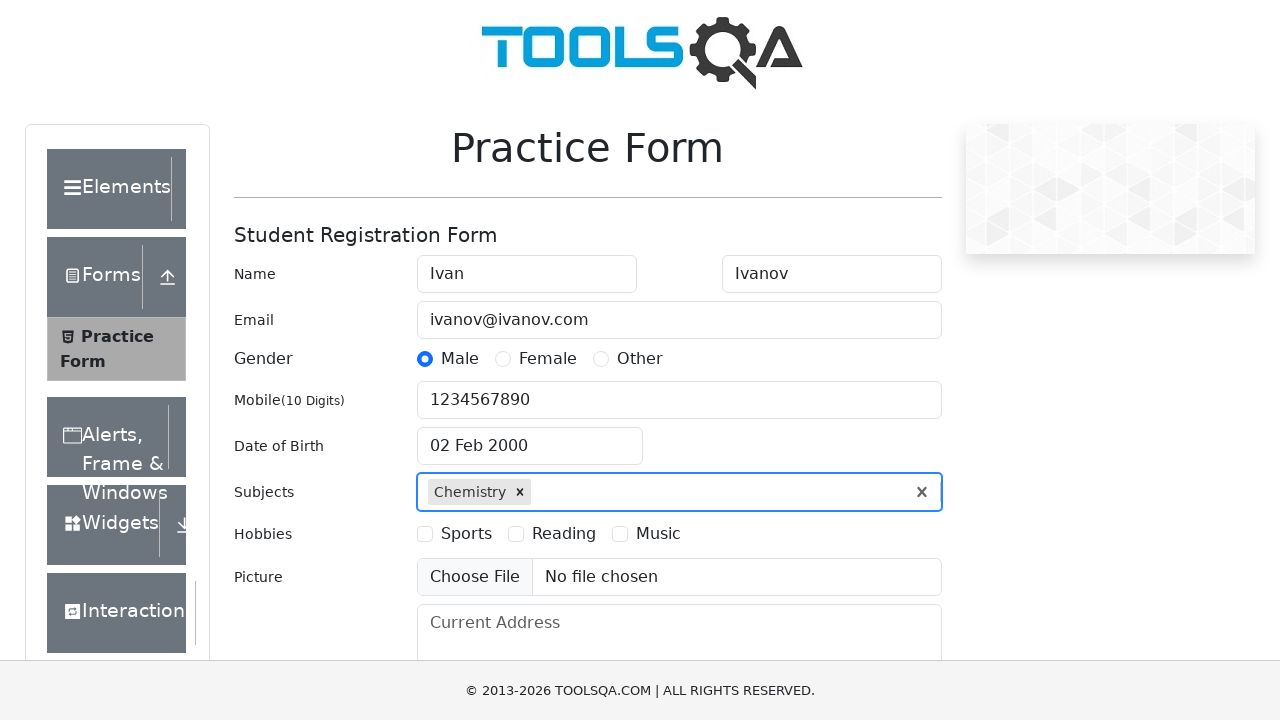

Filled subjects input with 'Computer Science' on #subjectsInput
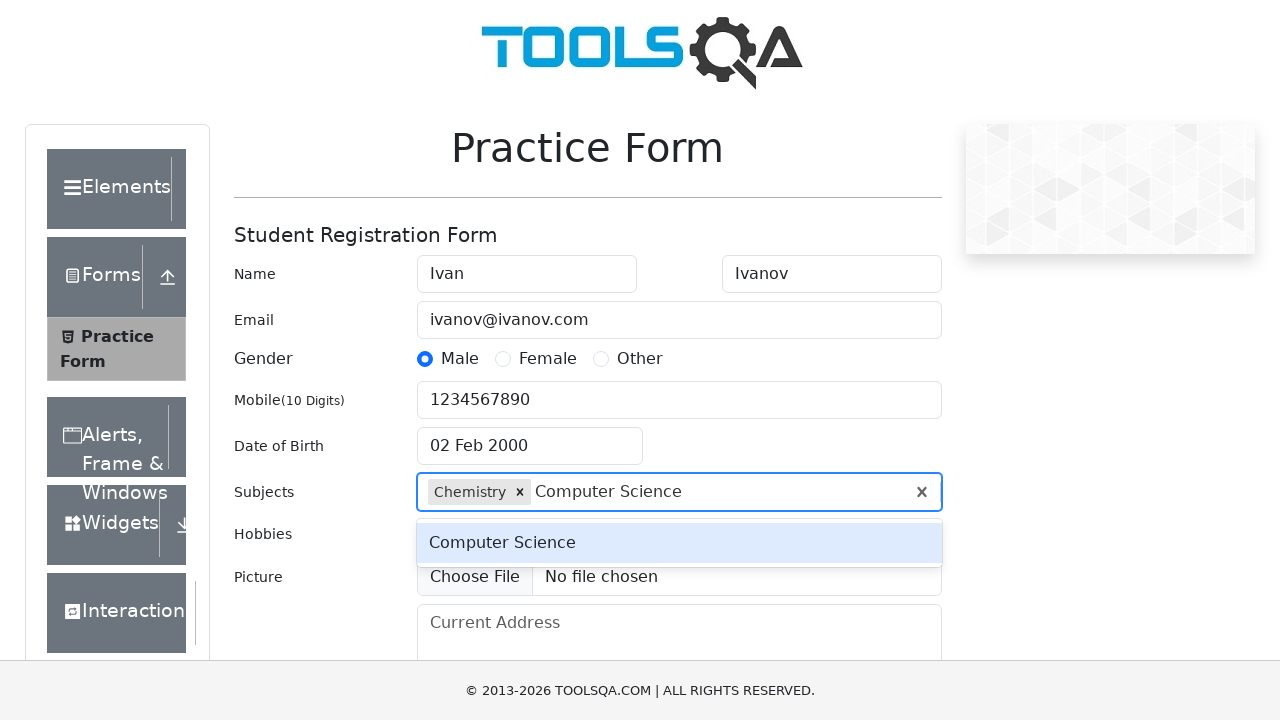

Pressed Enter to confirm Computer Science subject selection on #subjectsInput
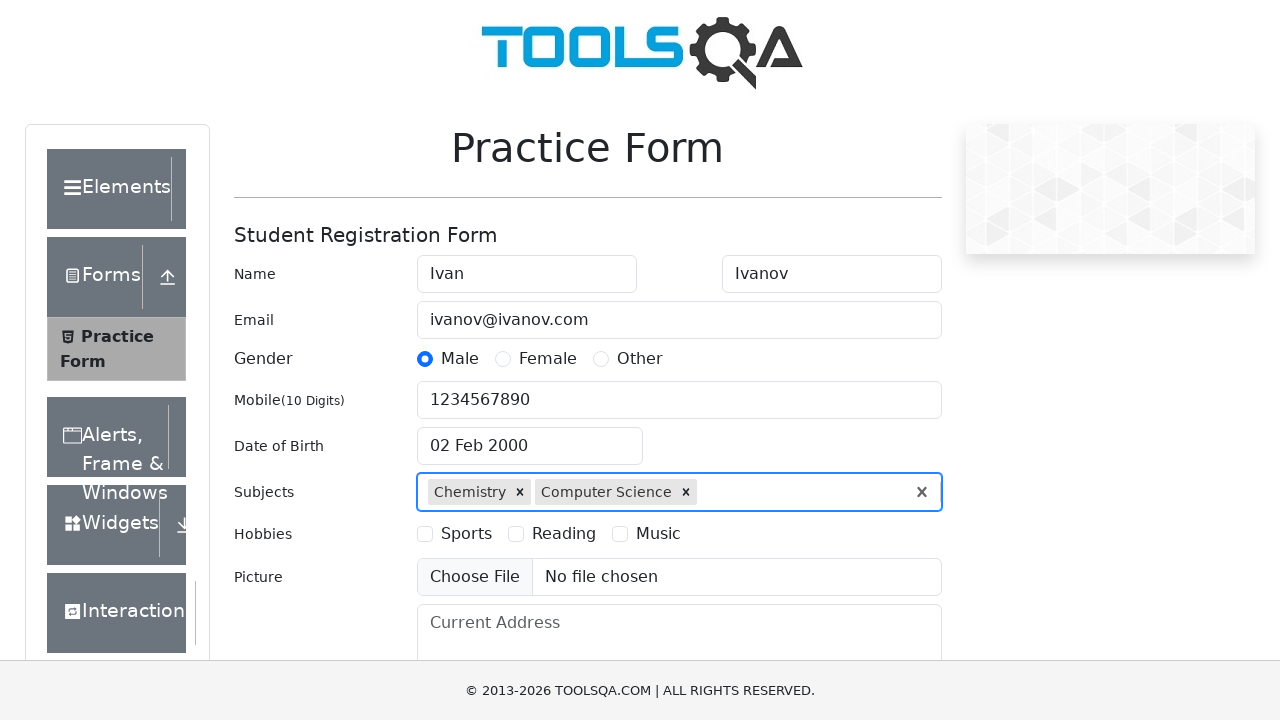

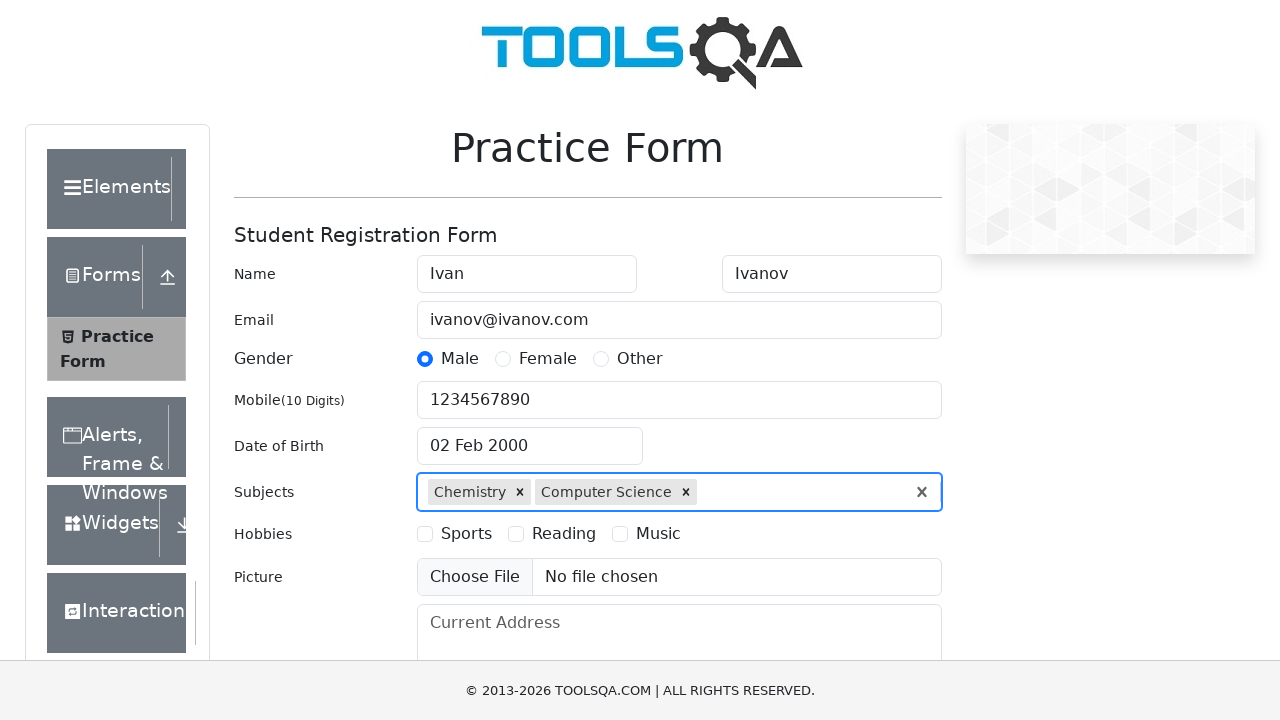